Tests an explicit wait scenario where the script waits for a price element to show "100", then clicks a book button, retrieves a value, calculates a mathematical formula (log of absolute value of 12*sin(x)), enters the answer, and submits the solution.

Starting URL: http://suninjuly.github.io/explicit_wait2.html

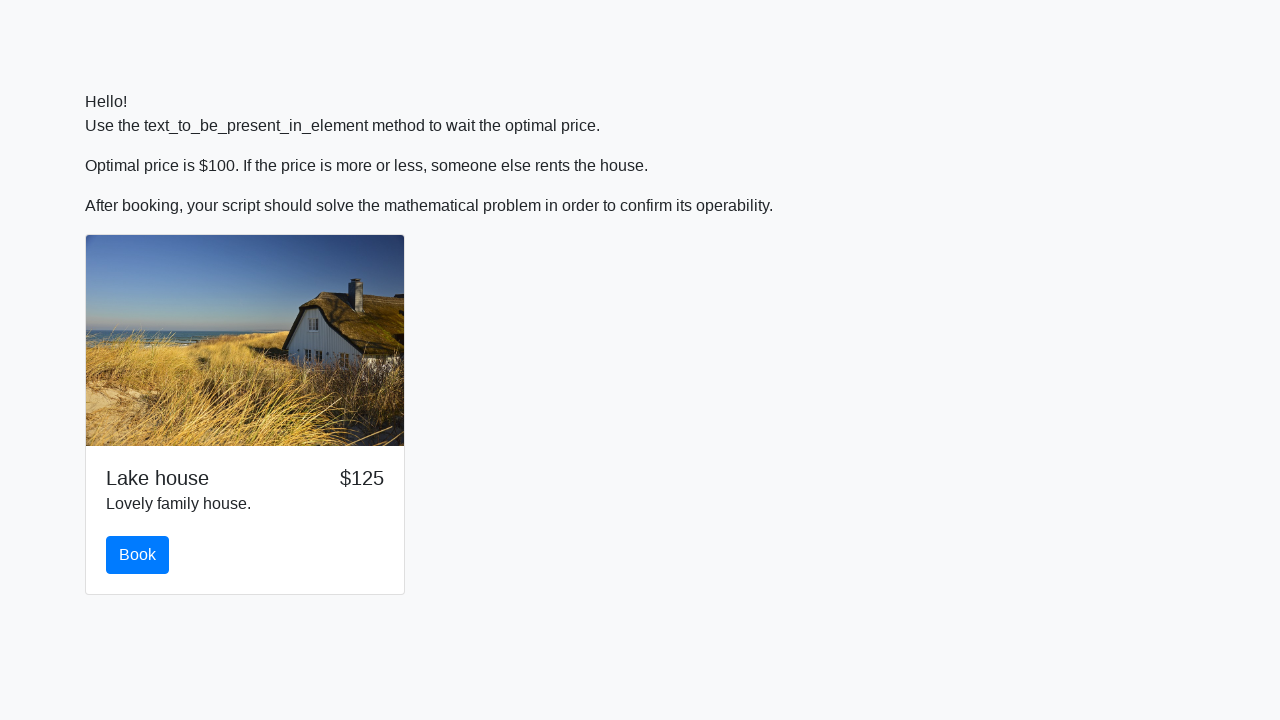

Waited for price element to show '100'
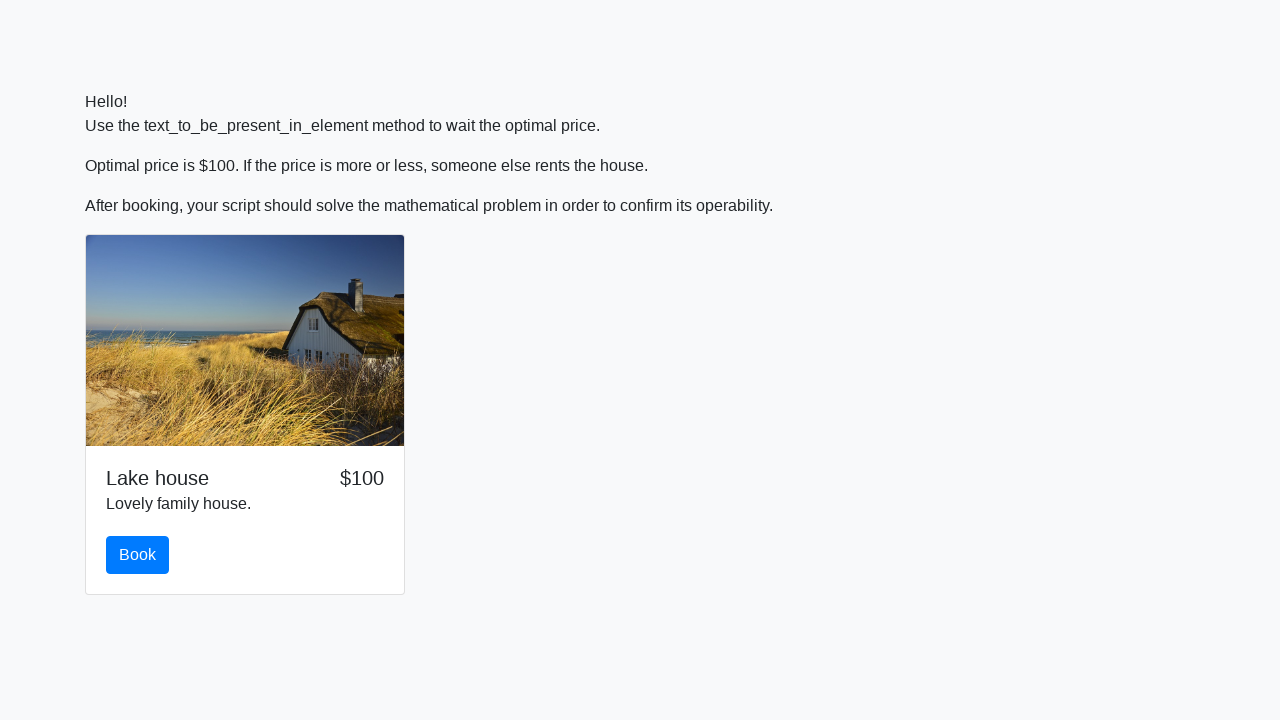

Clicked the book button at (138, 555) on #book
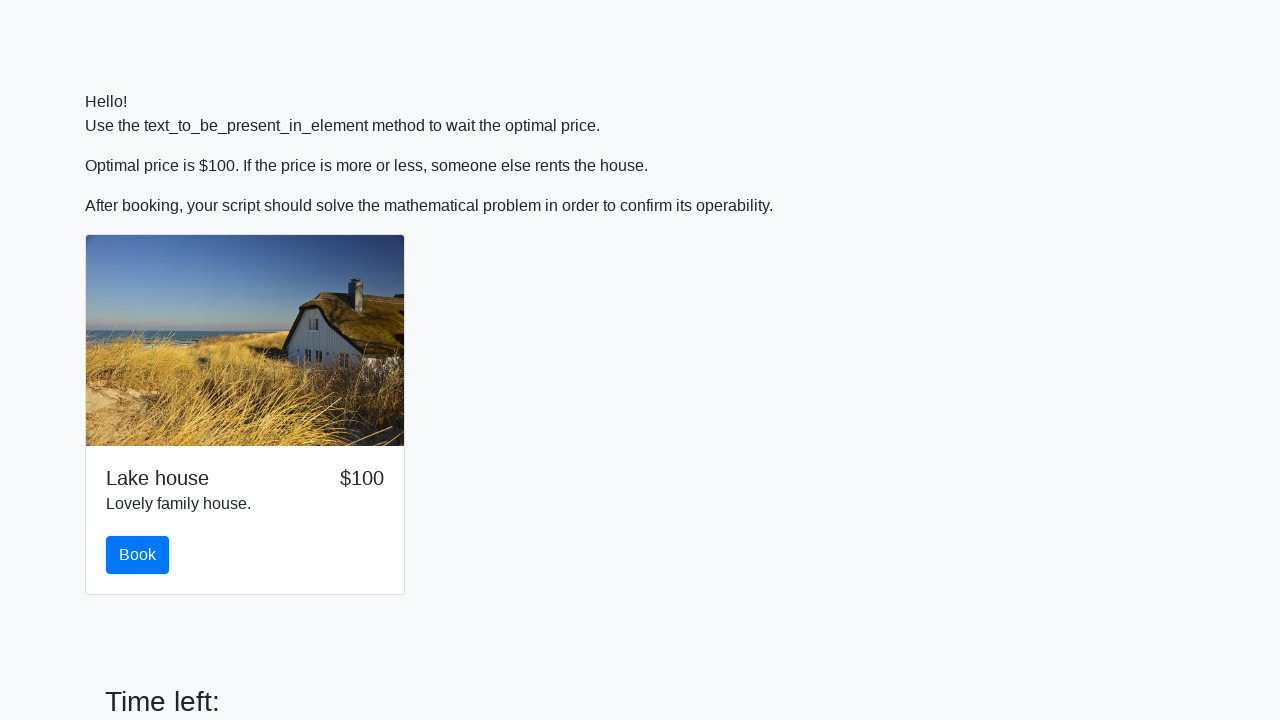

Retrieved input value for calculation
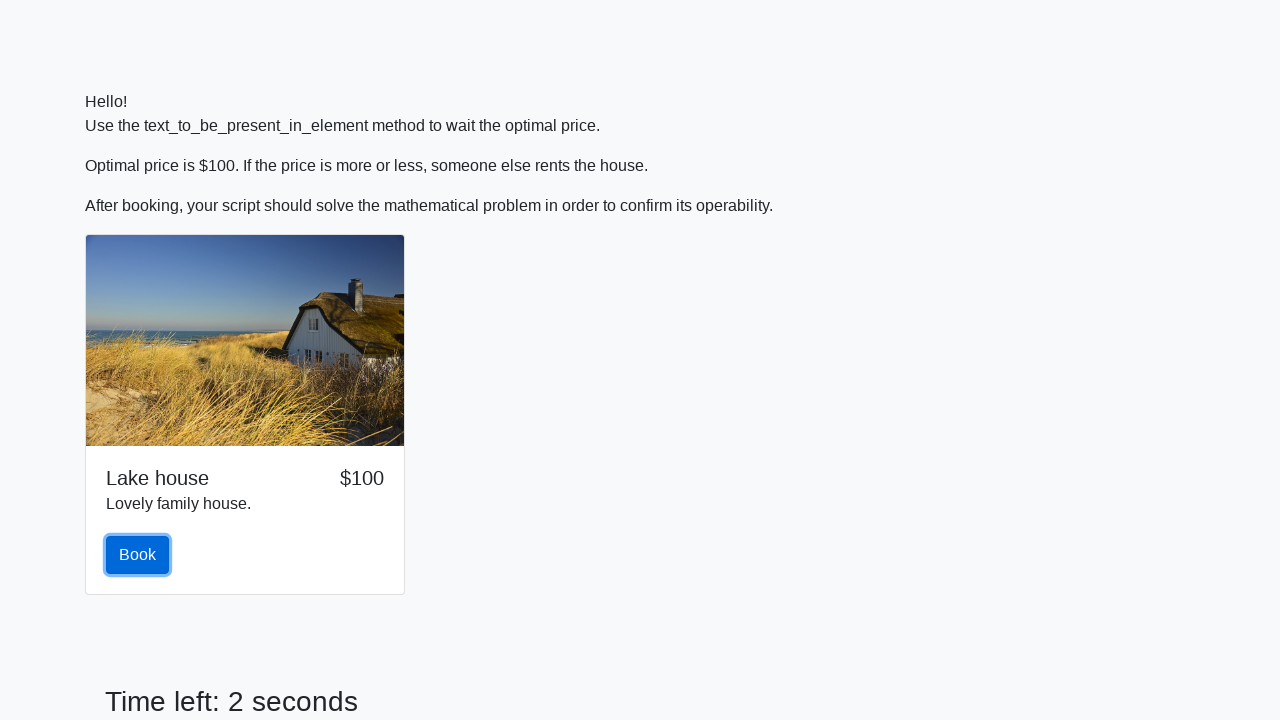

Parsed input value as integer: 57
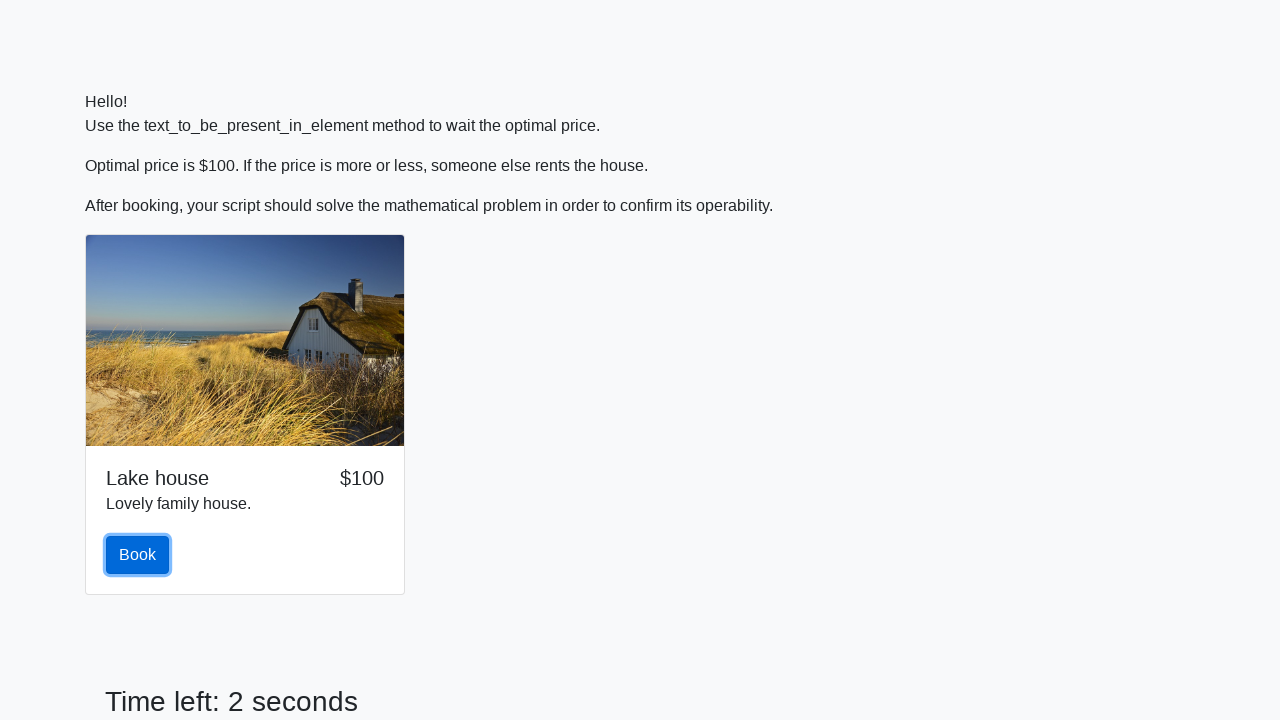

Calculated answer using formula log(abs(12*sin(x))): 1.6551714217853788
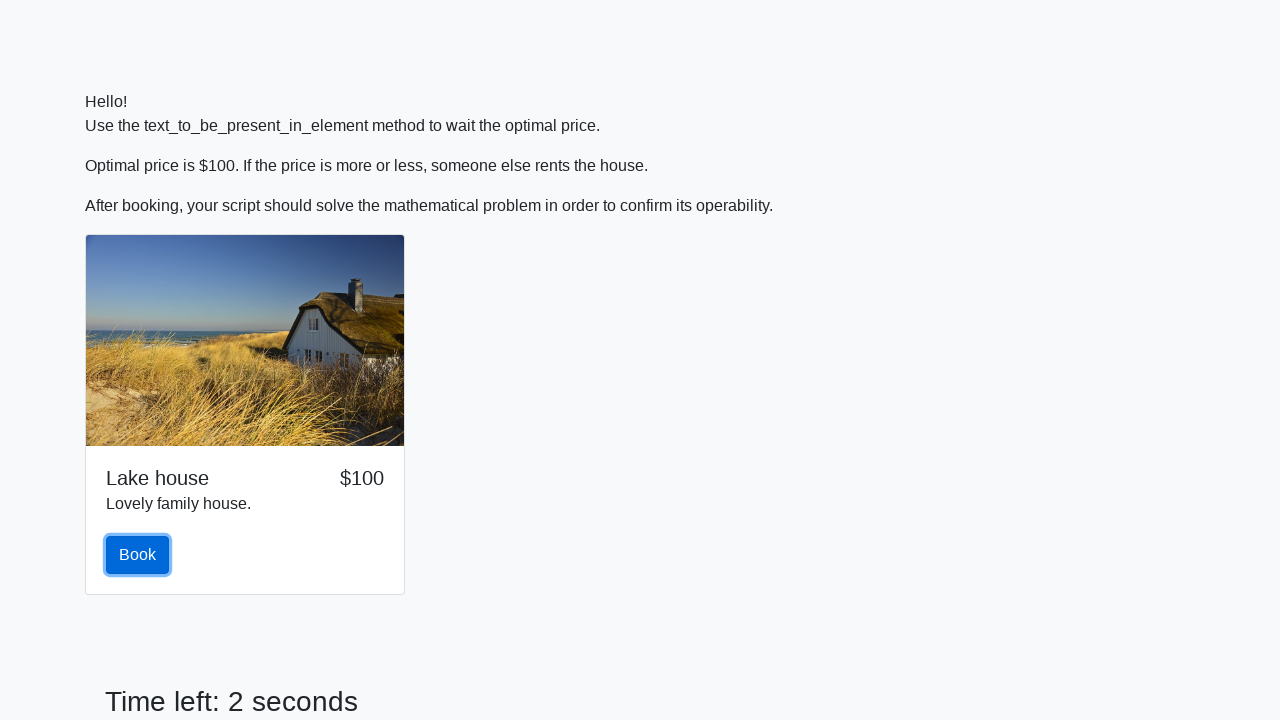

Filled answer field with calculated value: 1.6551714217853788 on #answer
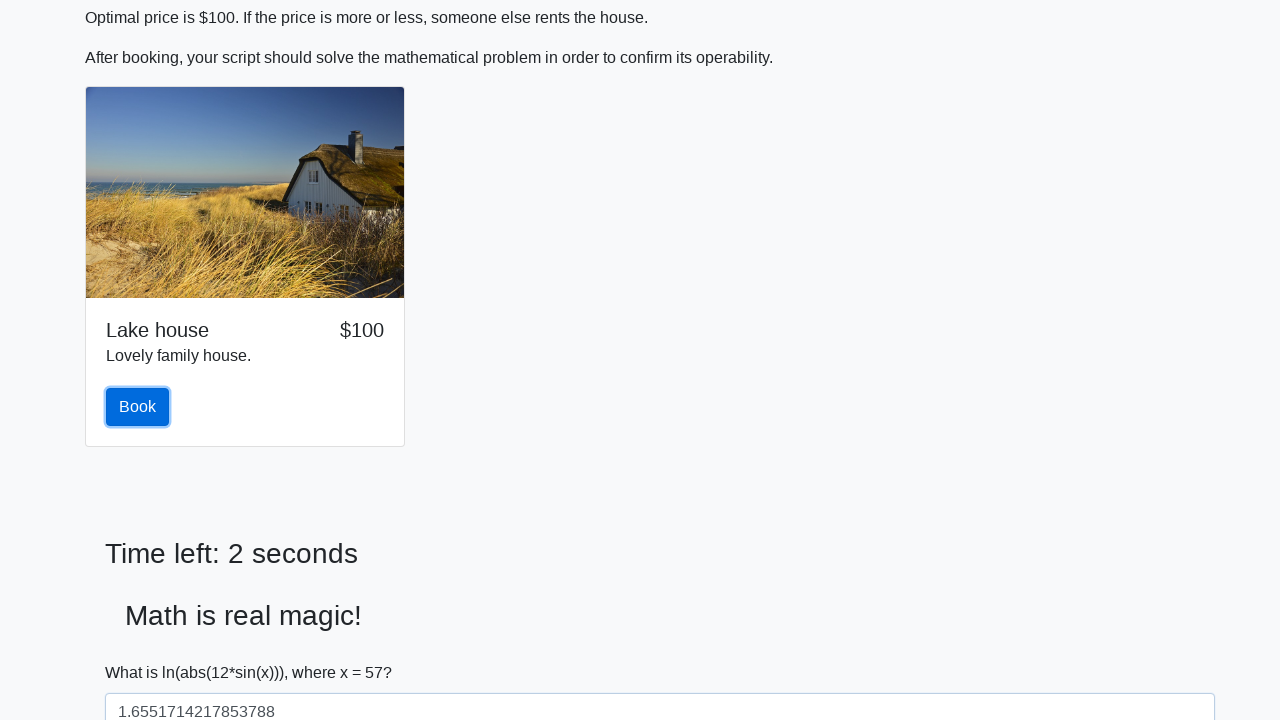

Clicked the solve button to submit solution at (143, 651) on #solve
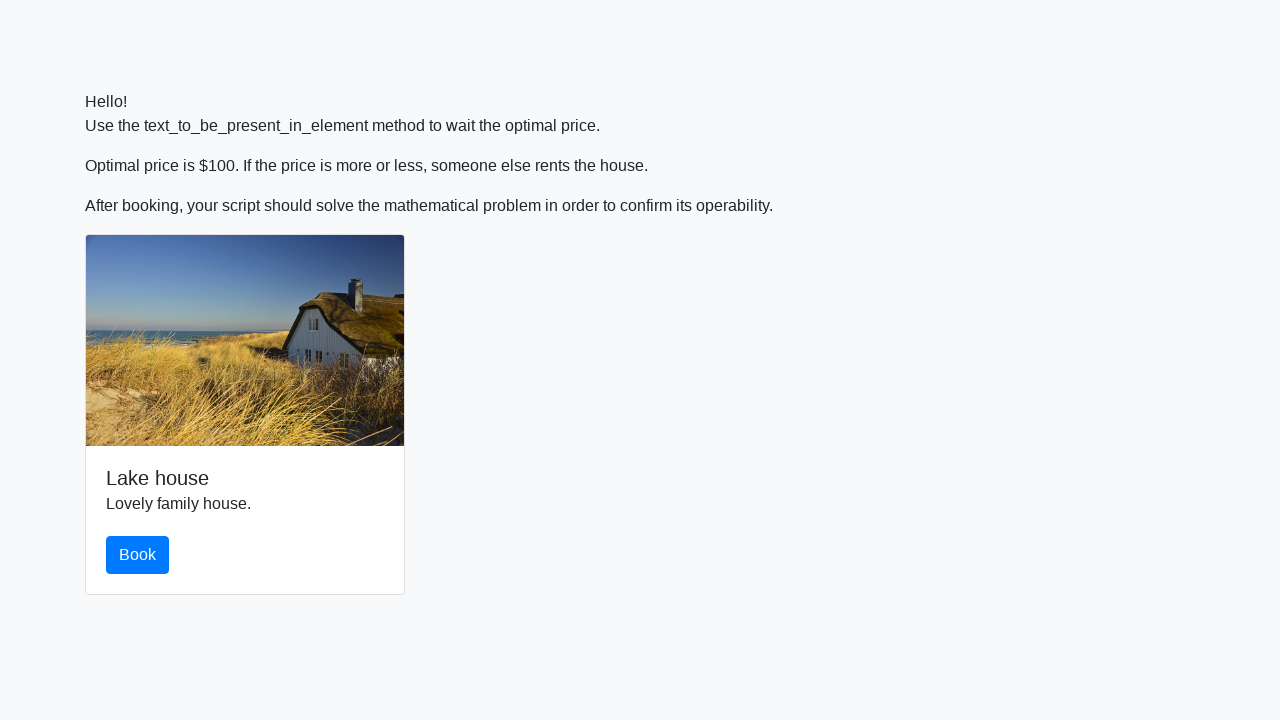

Waited 2 seconds for result to be processed
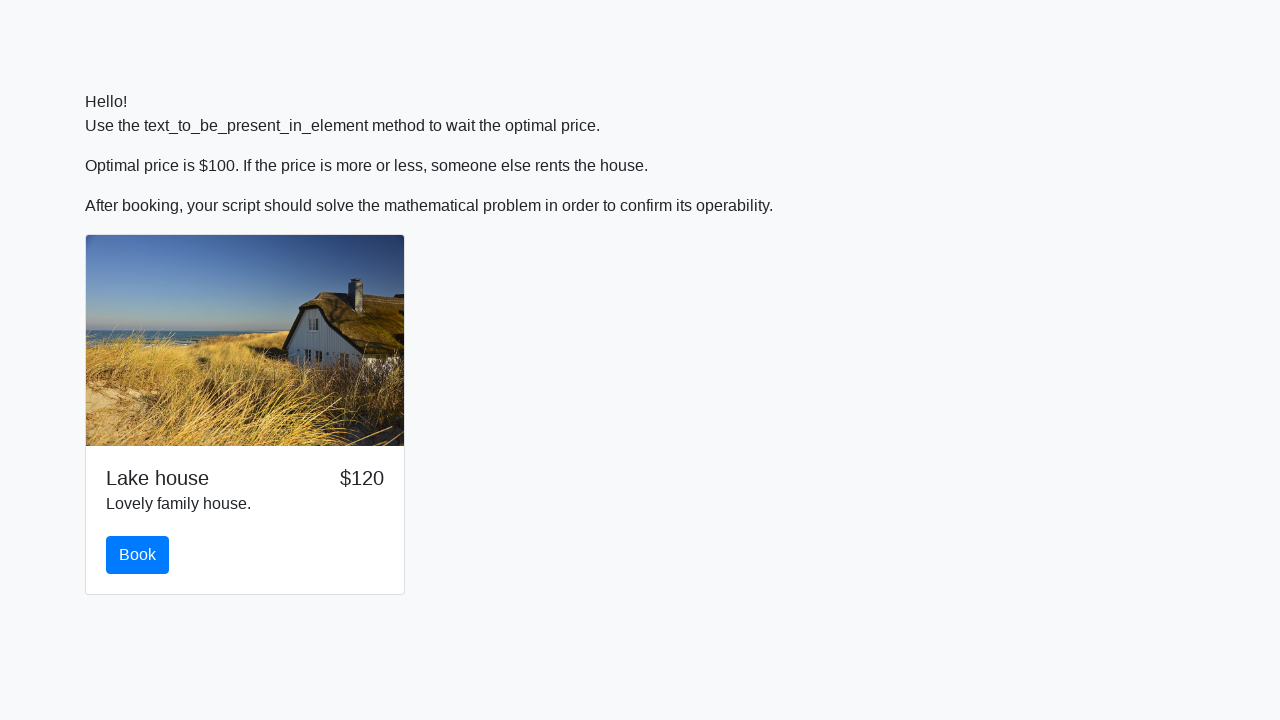

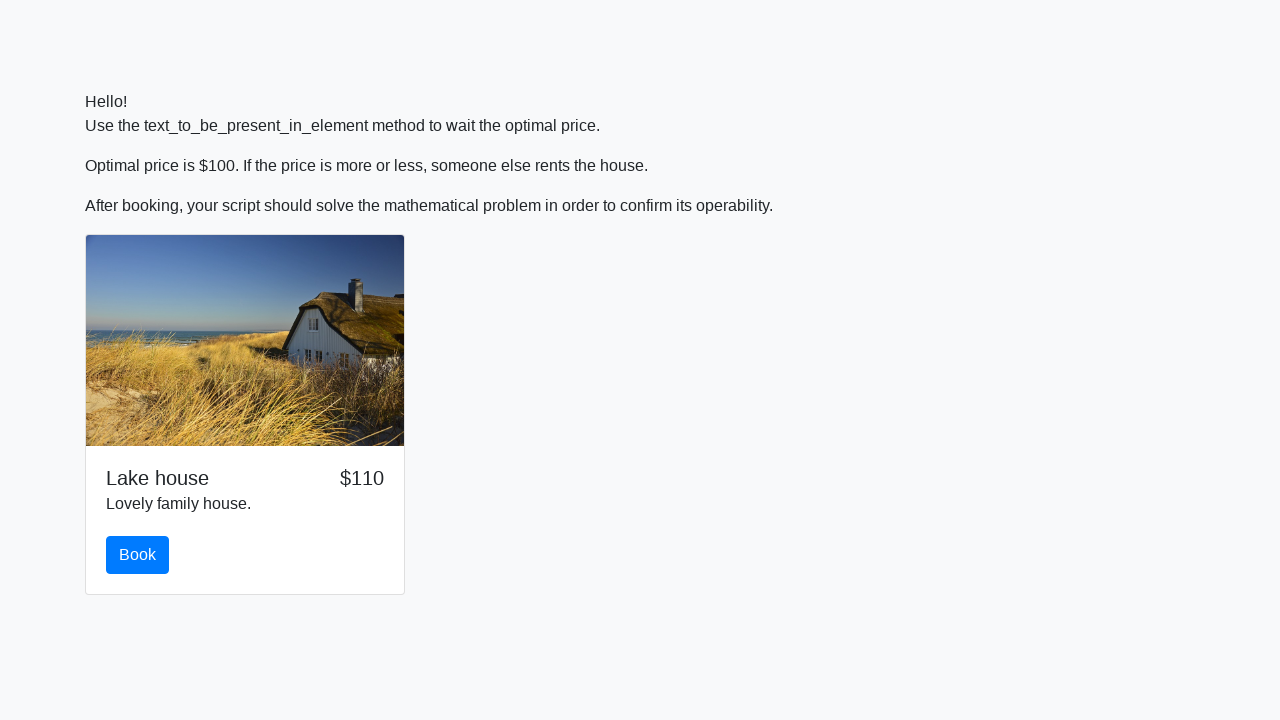